Tests double-click interaction by double-clicking a button to trigger an alert and then accepting it

Starting URL: http://only-testing-blog.blogspot.com/2014/09/selectable.html

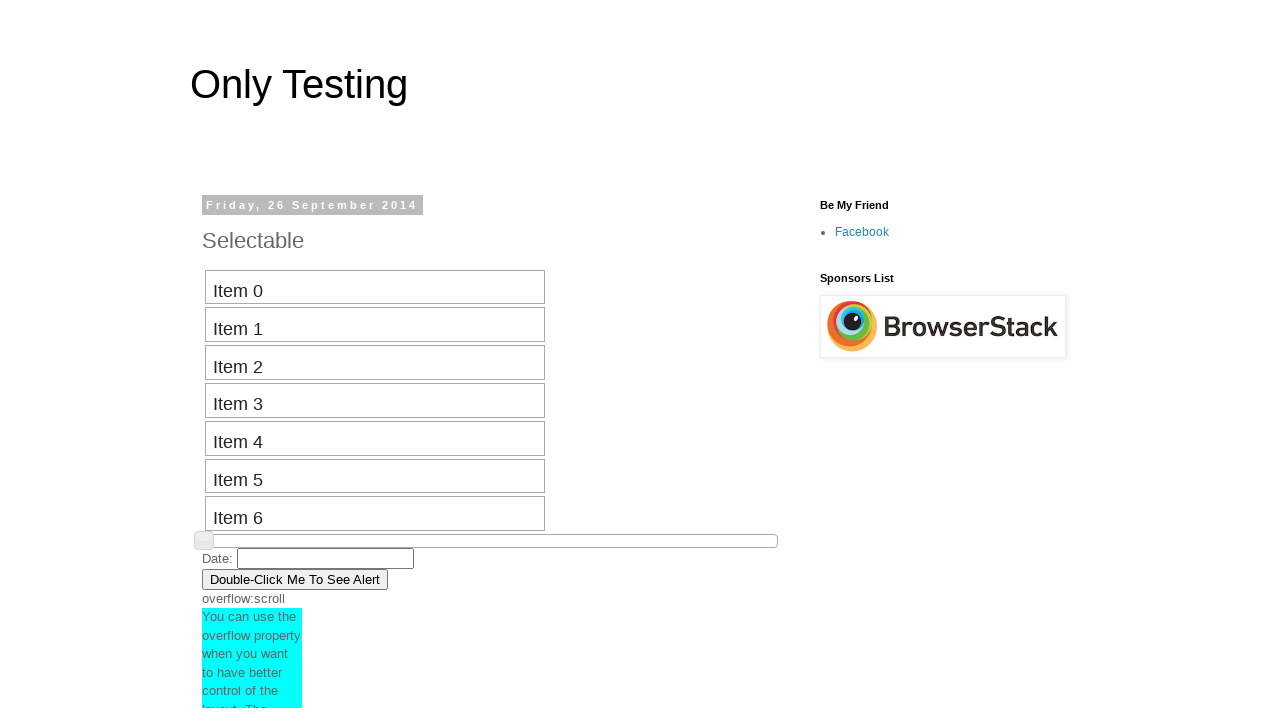

Located the double-click button element
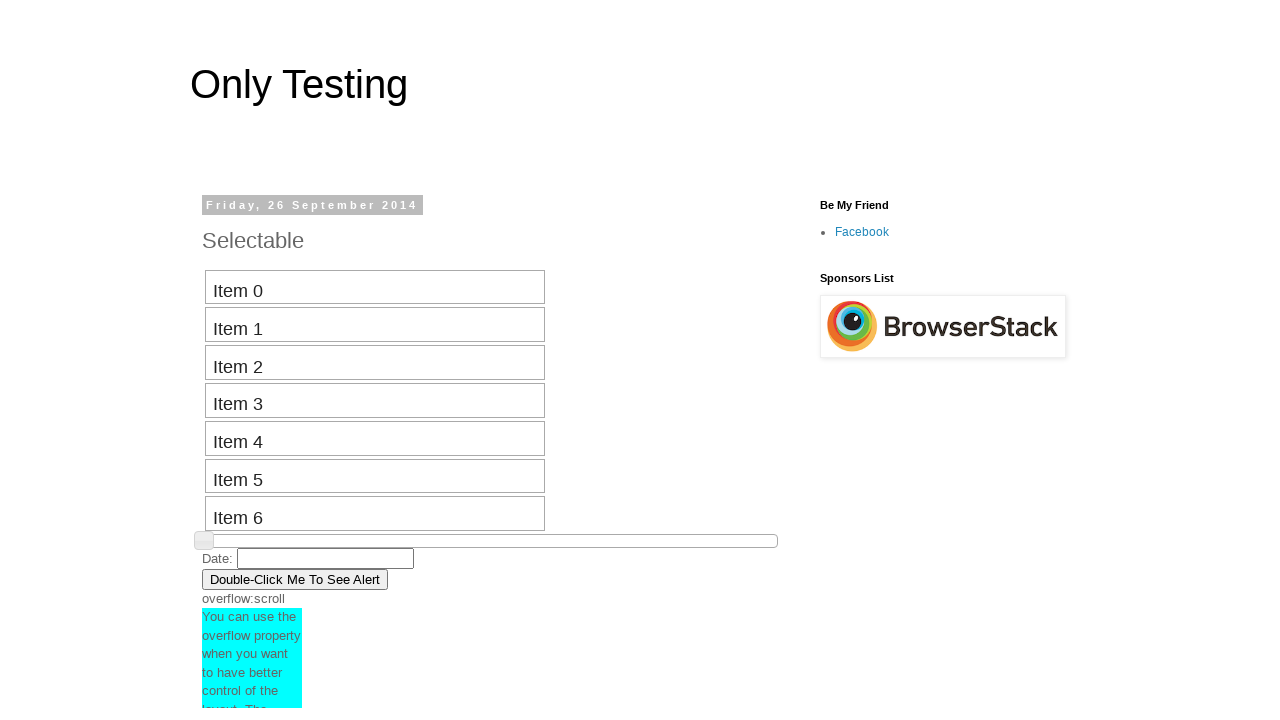

Double-clicked the button to trigger alert at (295, 579) on xpath=//button[contains(text(),'Double-Click Me To See Alert')]
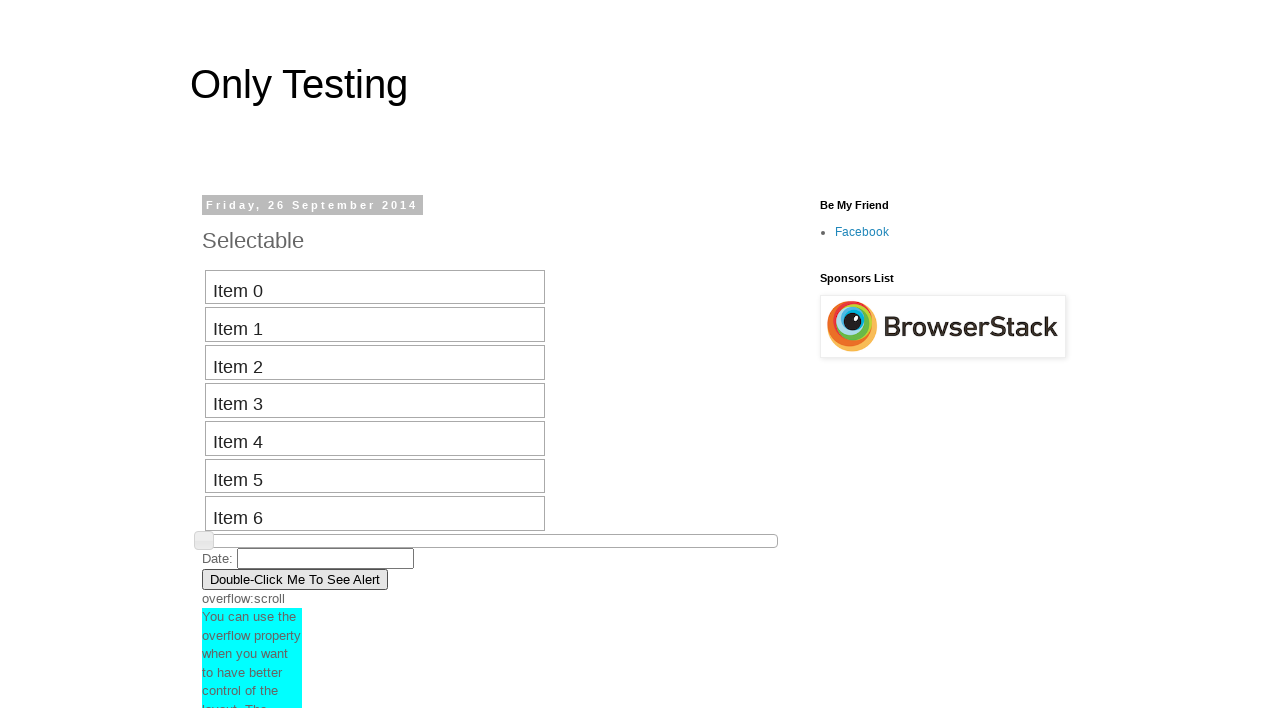

Set up dialog handler to accept alert
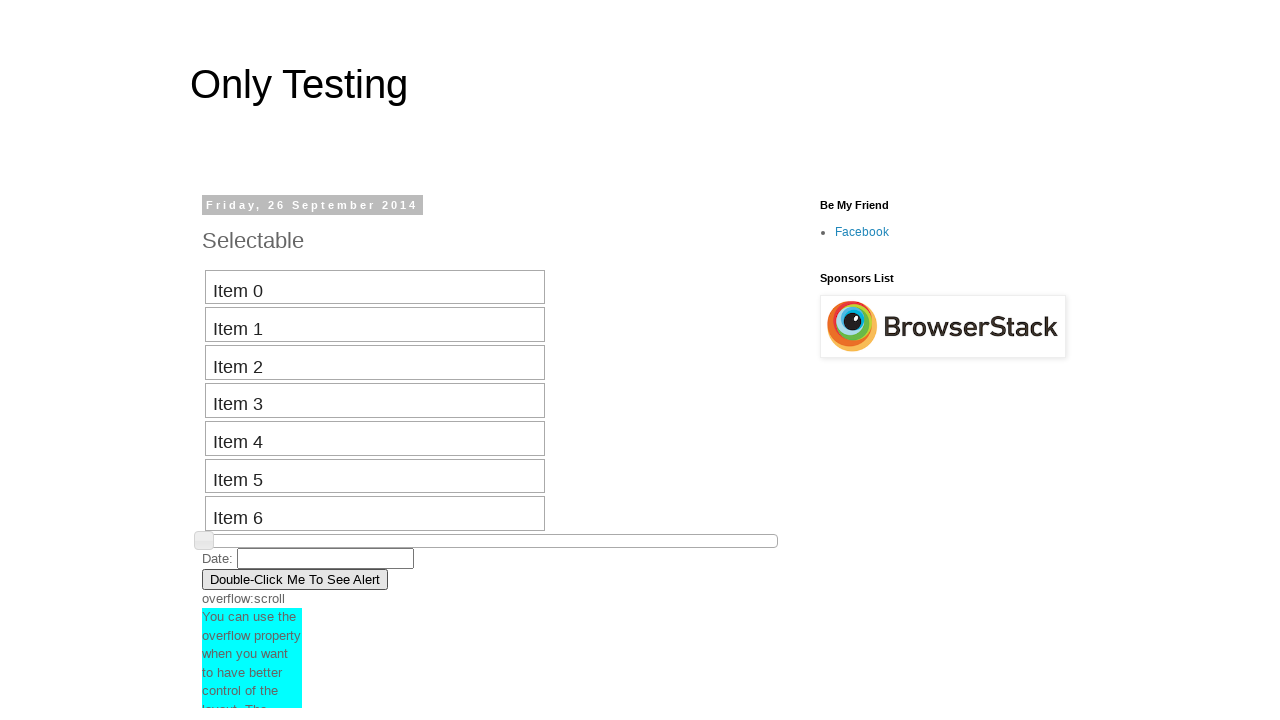

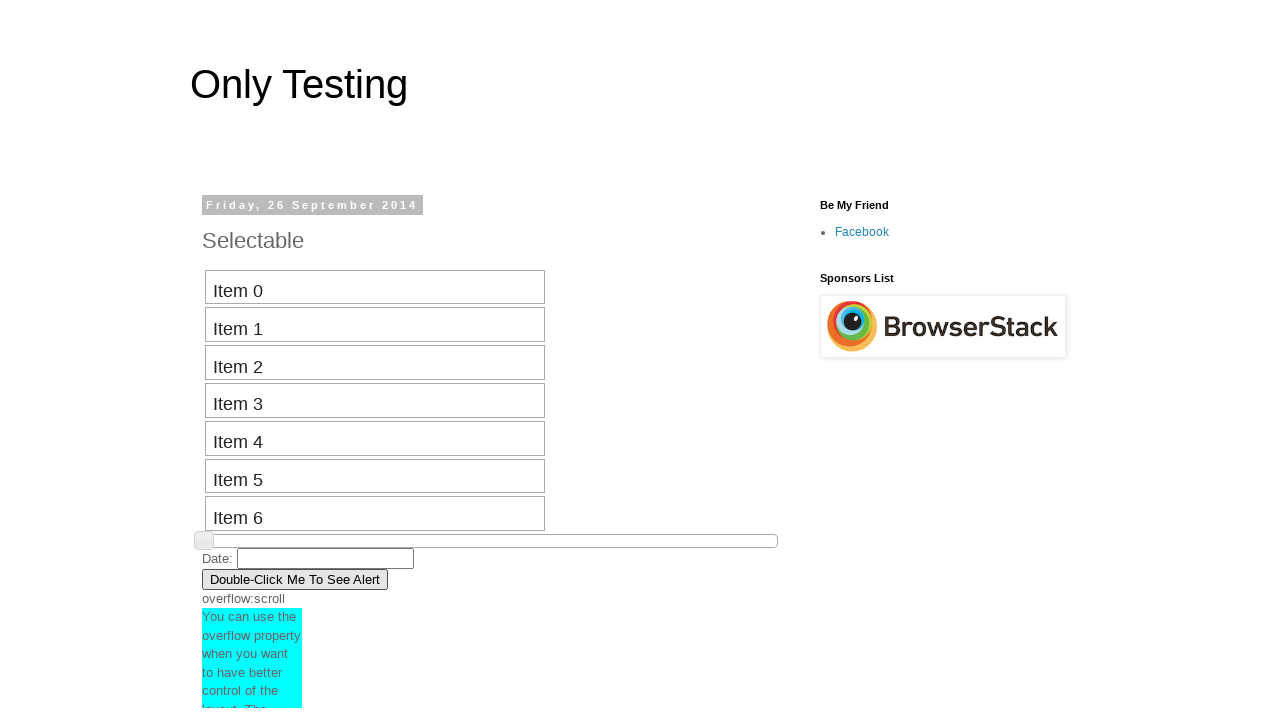